Tests Harvard DCE courses site by opening and closing the login portal window

Starting URL: https://courses.dce.harvard.edu/

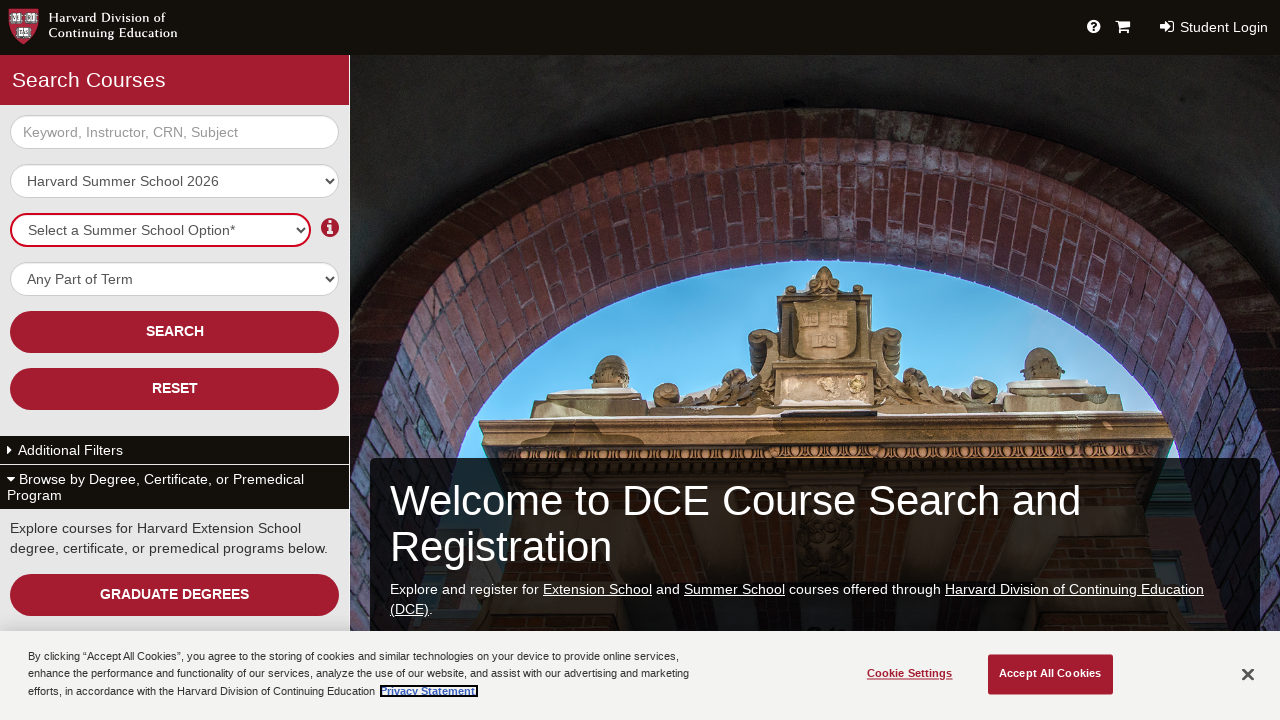

Clicked login link on Harvard DCE courses site at (1167, 26) on xpath=//a[@data-action='login']
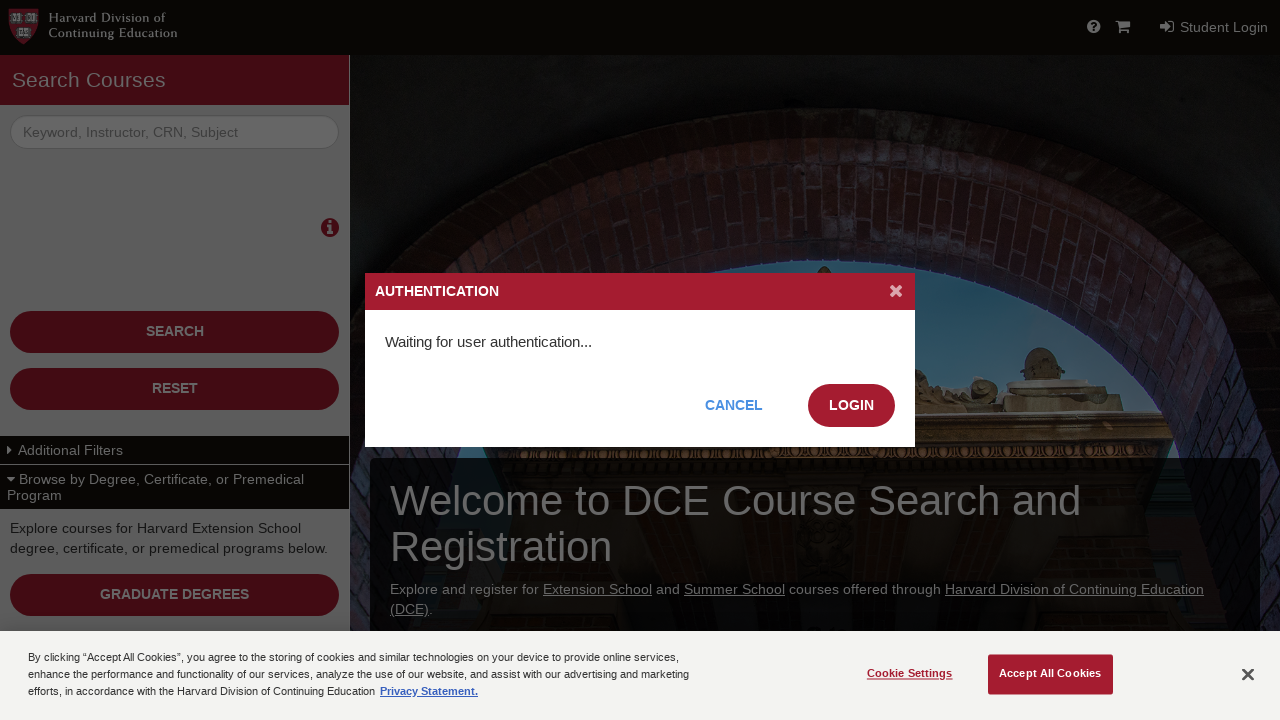

Waited 2 seconds for login window to open
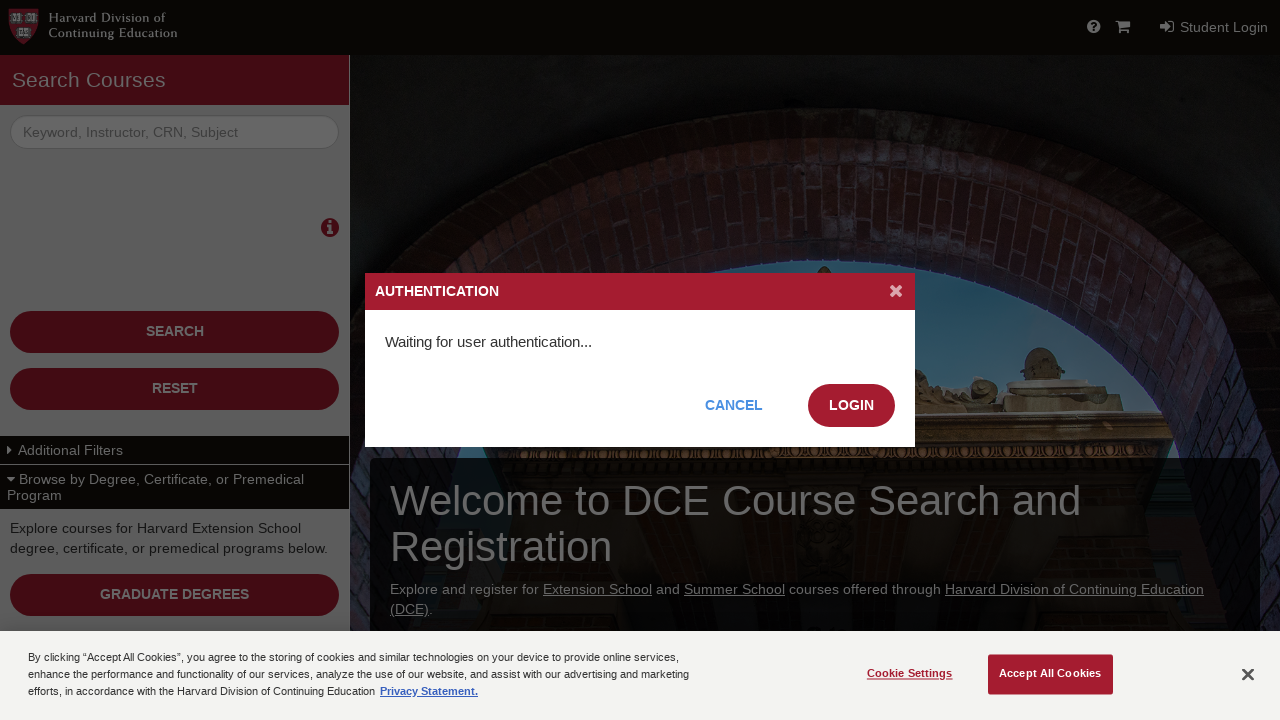

Retrieved login window reference from context
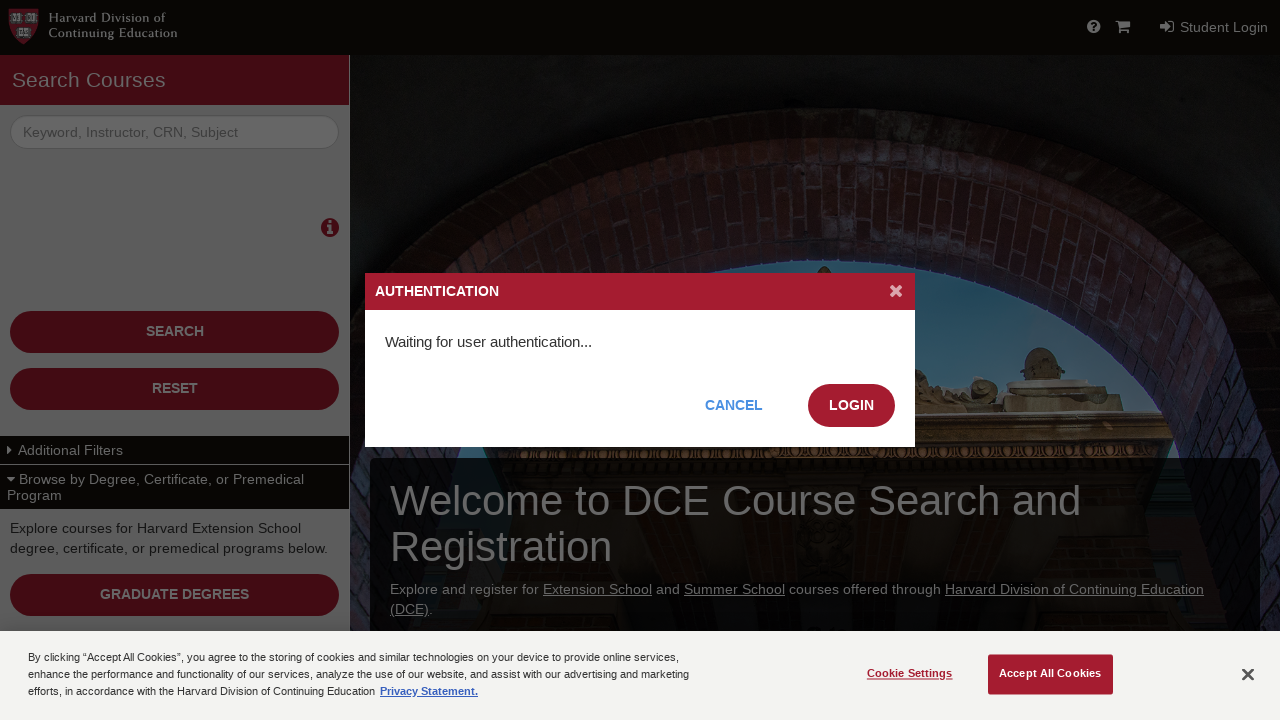

Closed login portal window
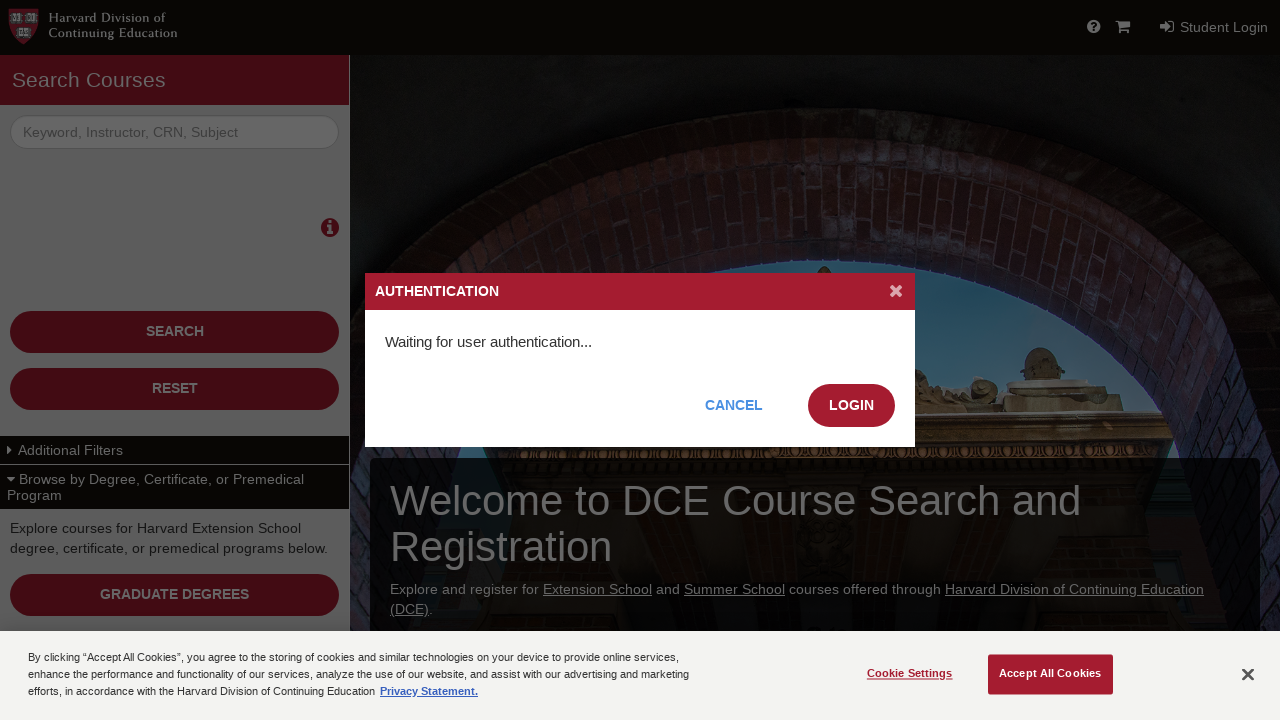

Closed wait modal dialog at (896, 292) on button.sam-wait__close
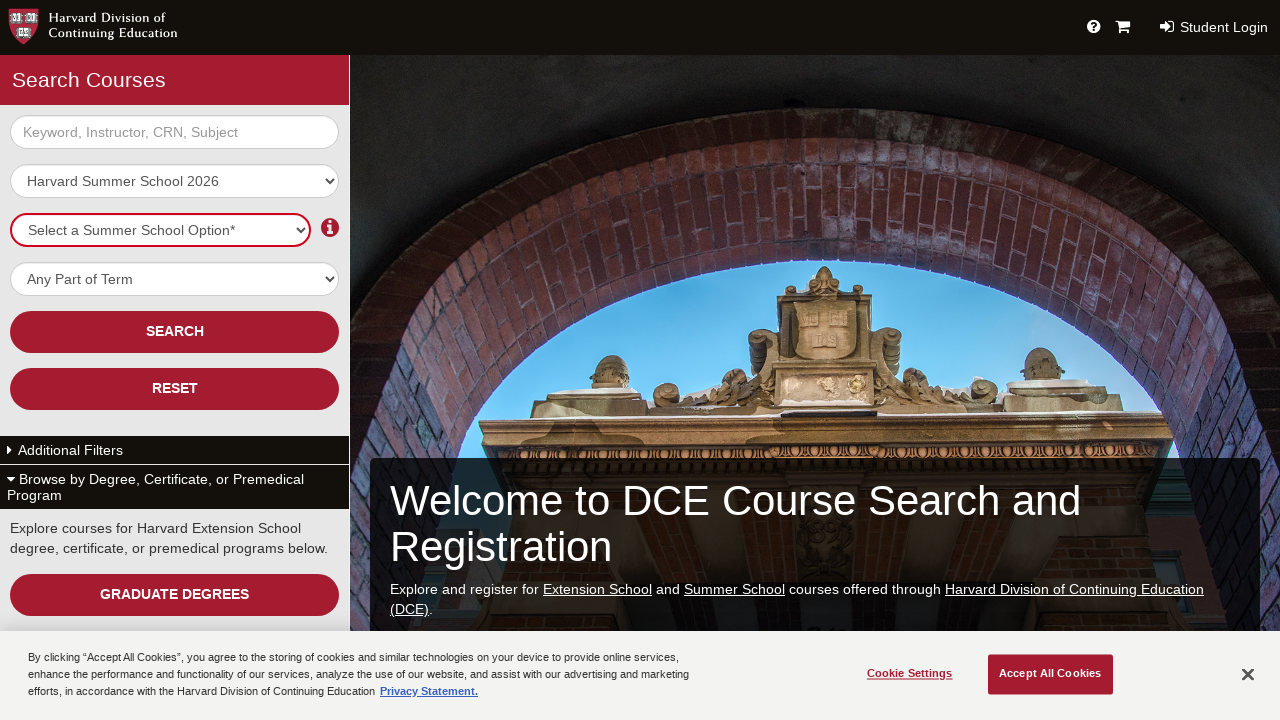

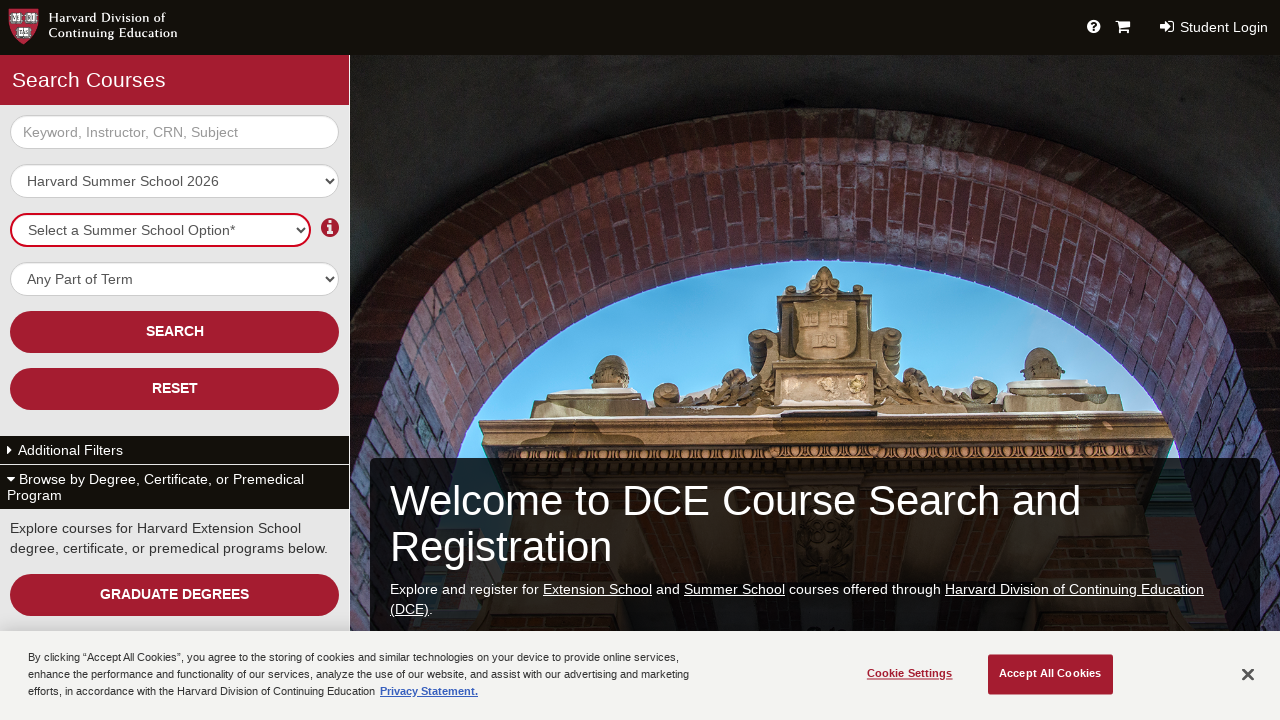